Navigates to the Peruvian Geophysical Institute's earthquake reports page and verifies that the earthquake data table loads successfully.

Starting URL: https://ultimosismo.igp.gob.pe/ultimo-sismo/sismos-reportados

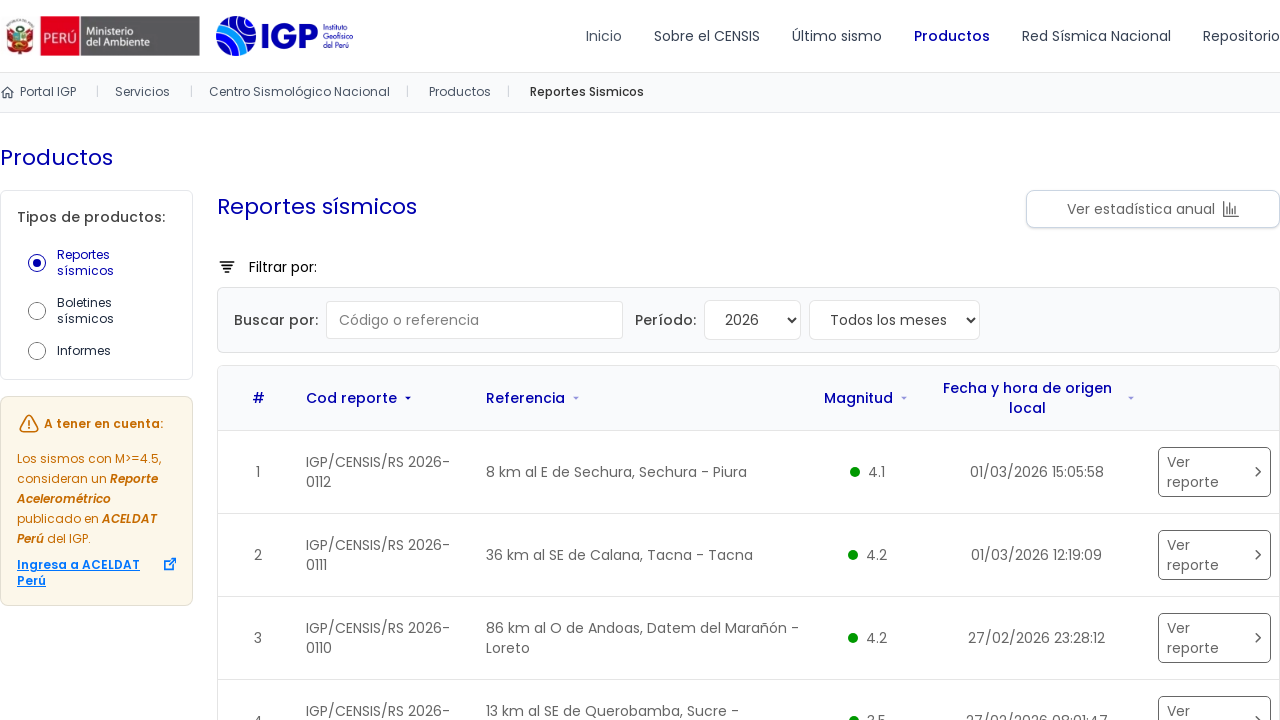

Navigated to Peruvian Geophysical Institute's earthquake reports page
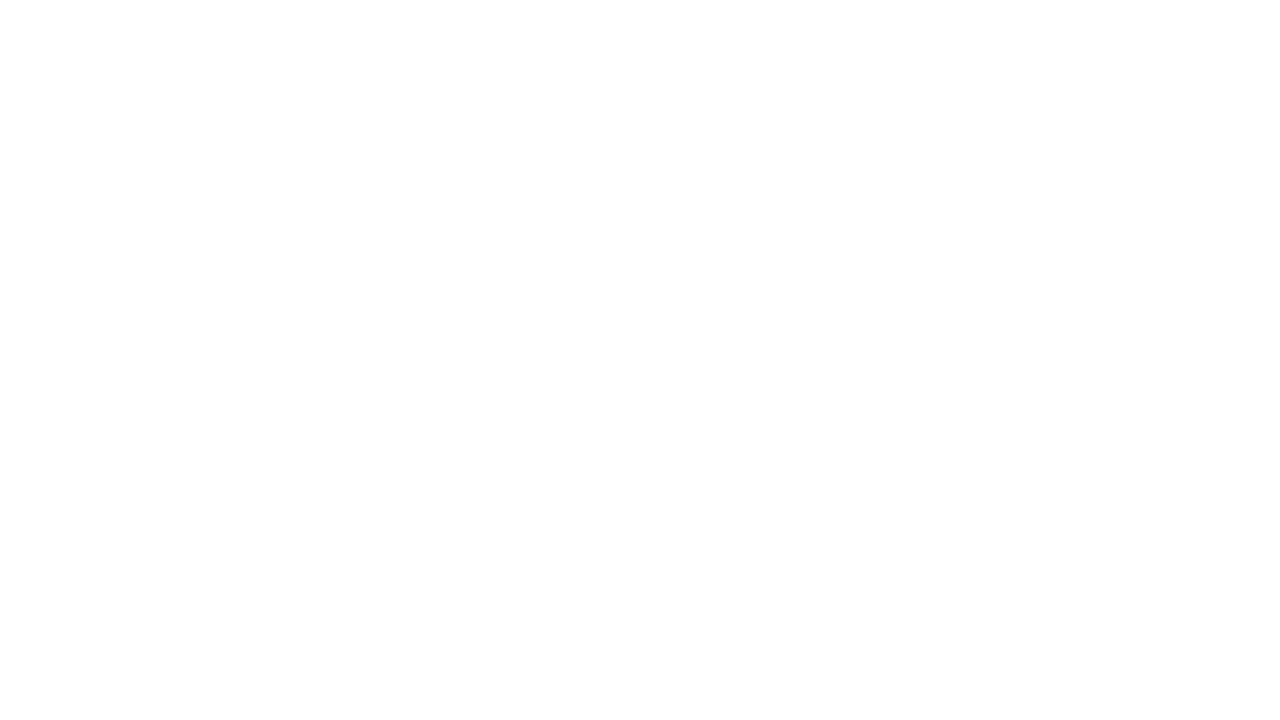

Earthquake data table loaded successfully
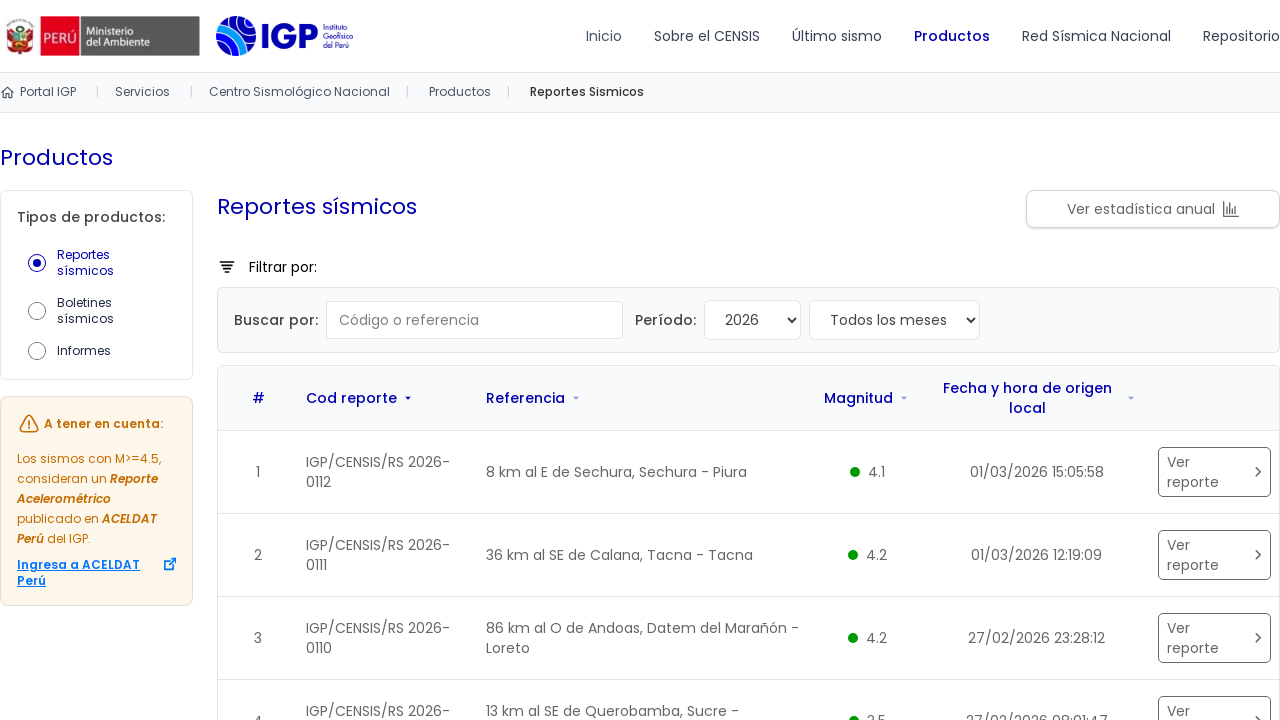

Verified earthquake data table contains data rows
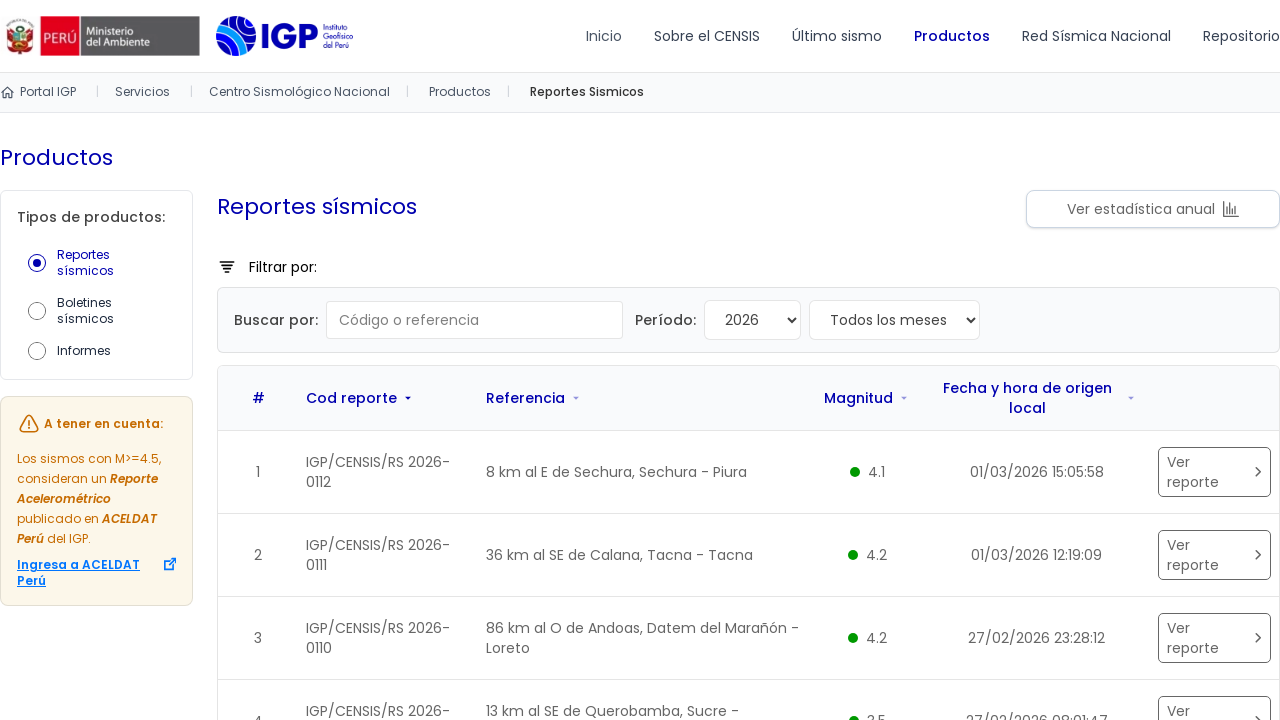

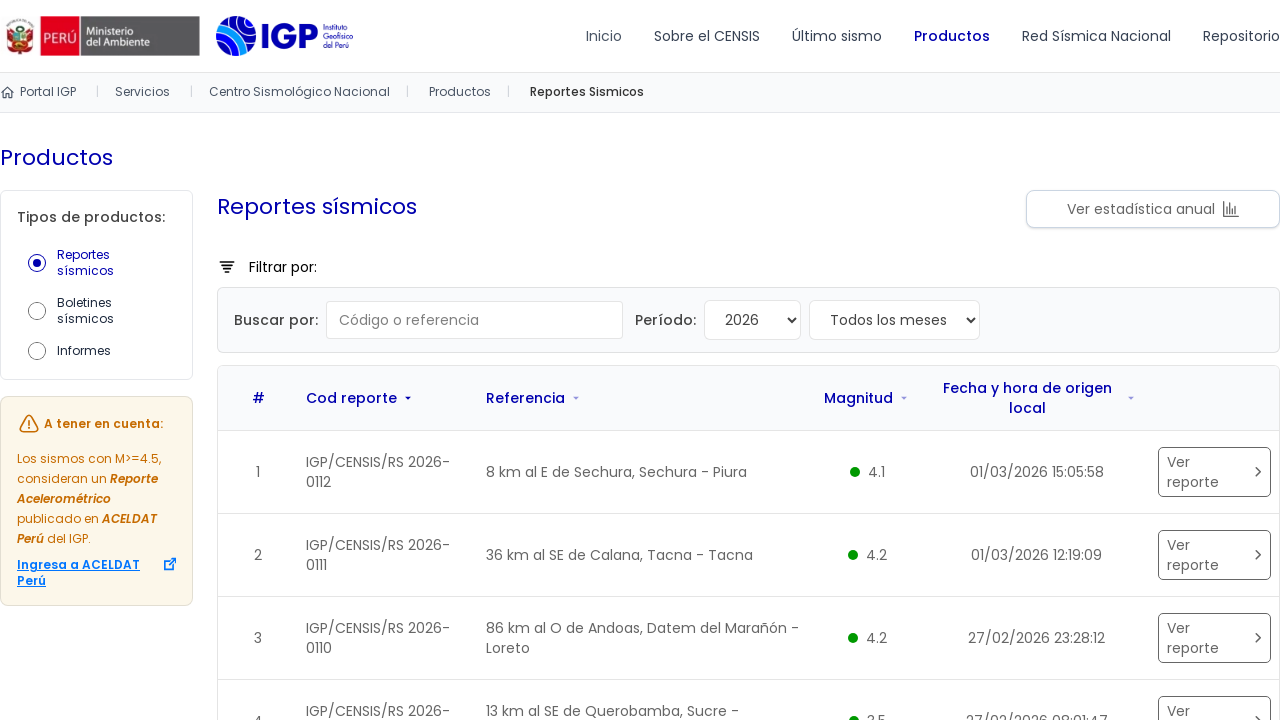